Navigates to the iFrame Demo page and verifies the heading text displays "Simple iframe"

Starting URL: https://www.lambdatest.com/selenium-playground

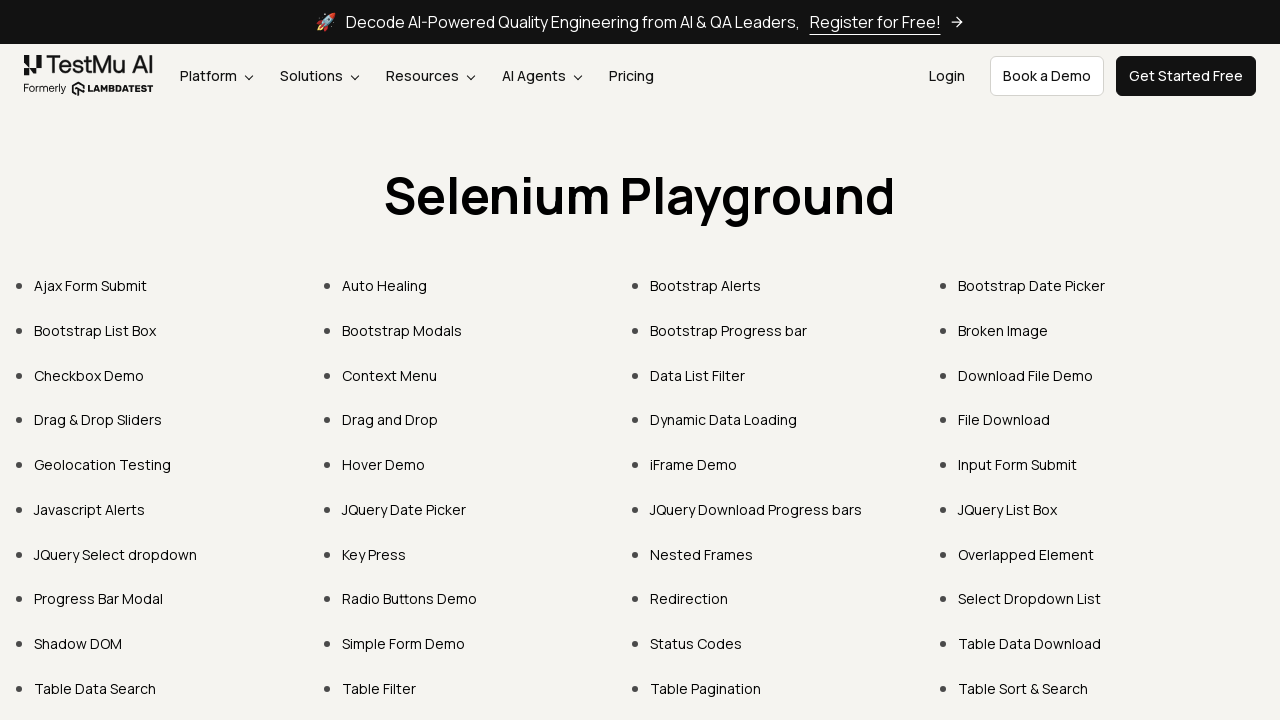

Clicked on iFrame Demo link at (694, 464) on xpath=//a[normalize-space()="iFrame Demo"]
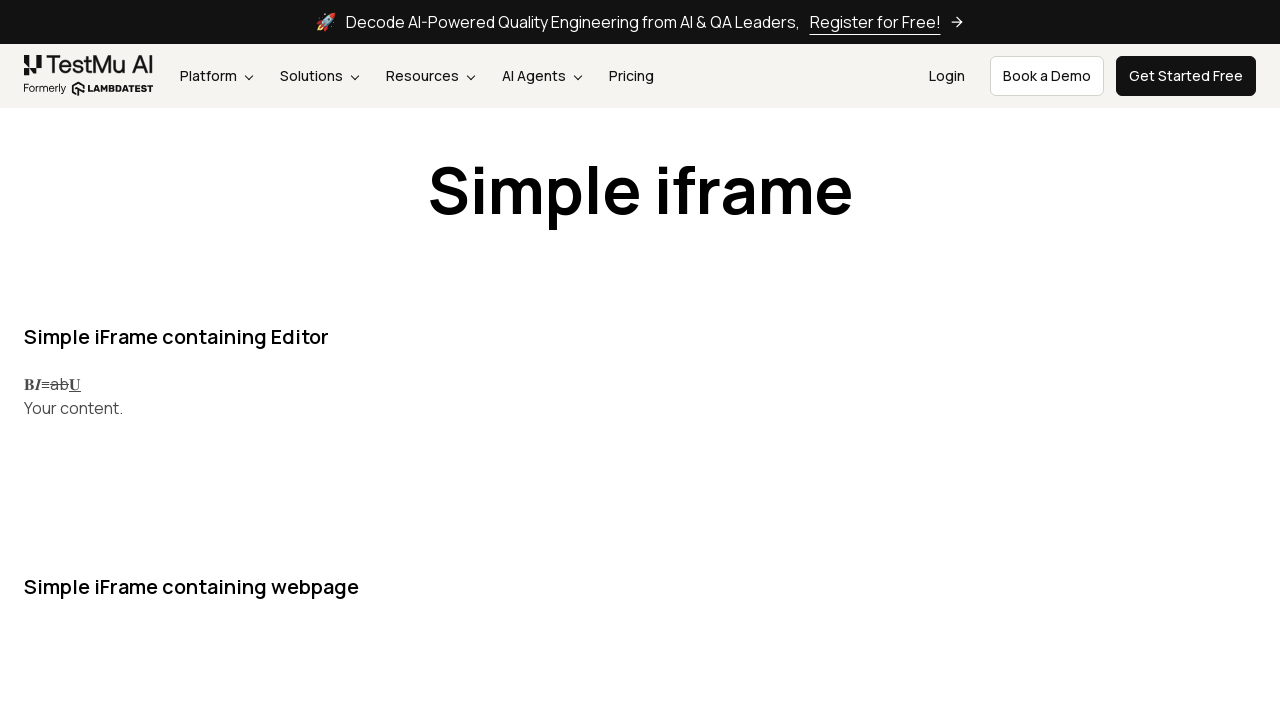

Waited for h1 heading to load
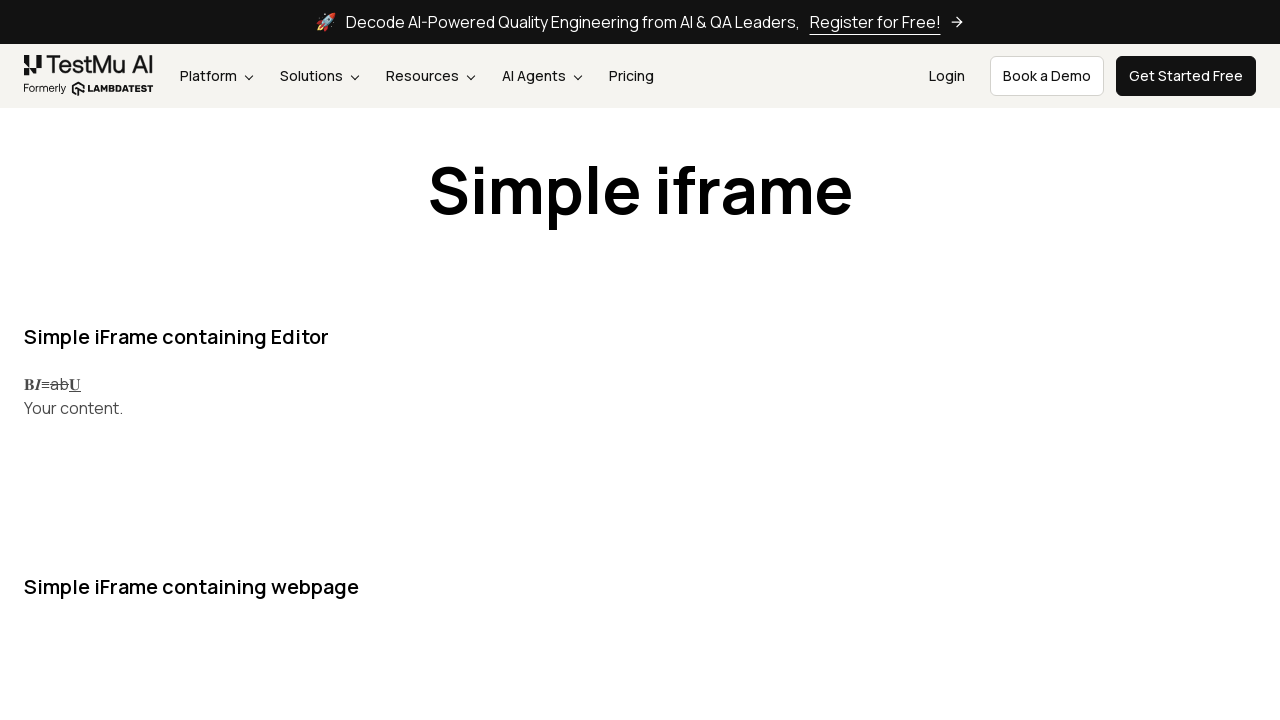

Located the h1 heading element with text-size-64 class
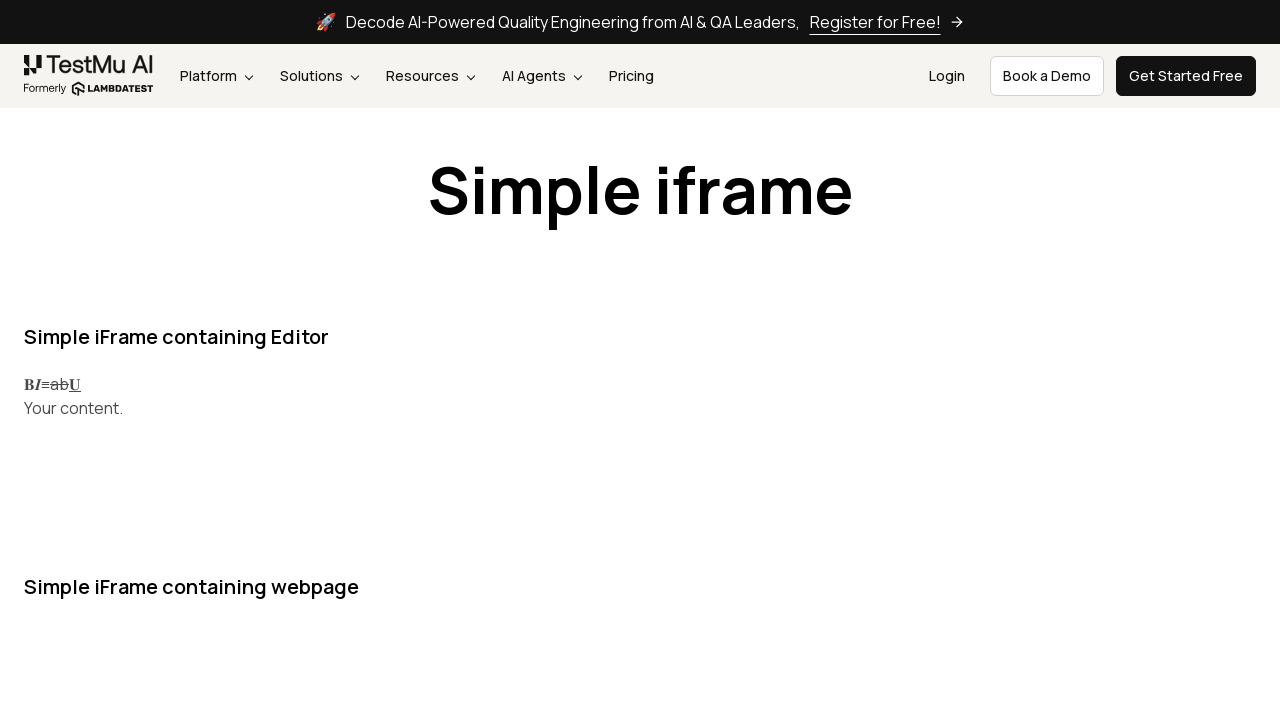

Verified heading text displays 'Simple iframe'
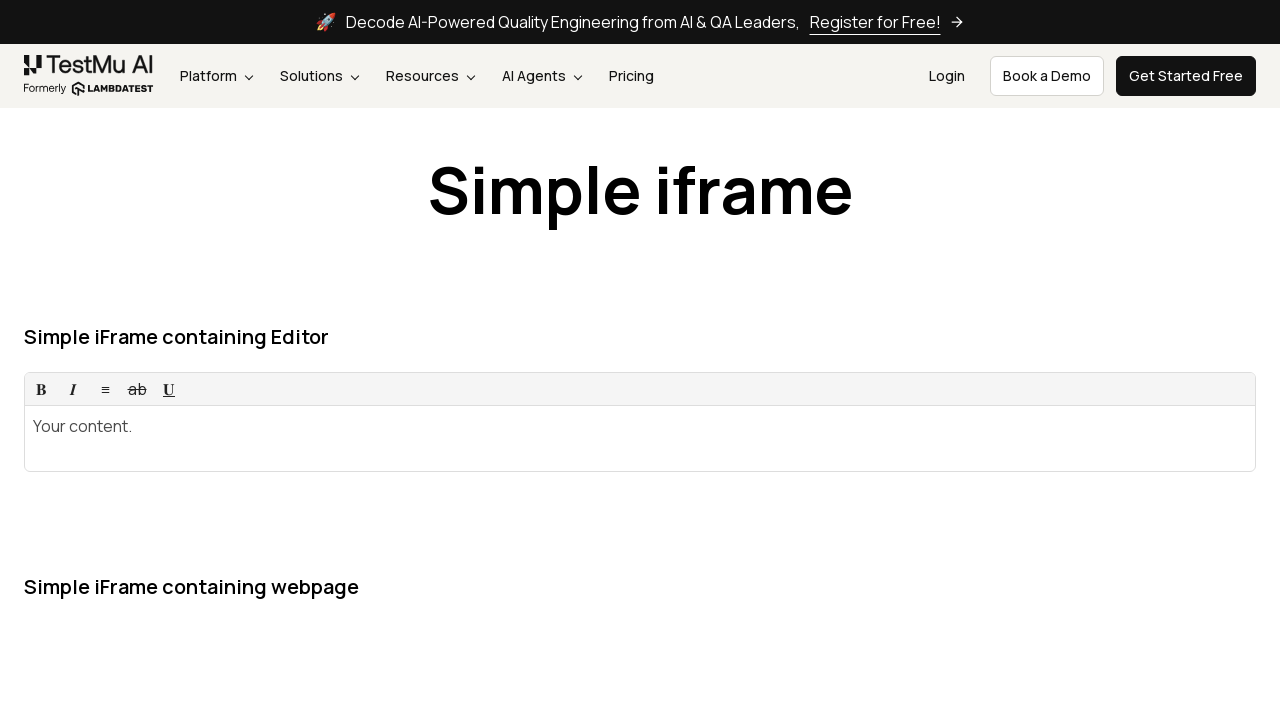

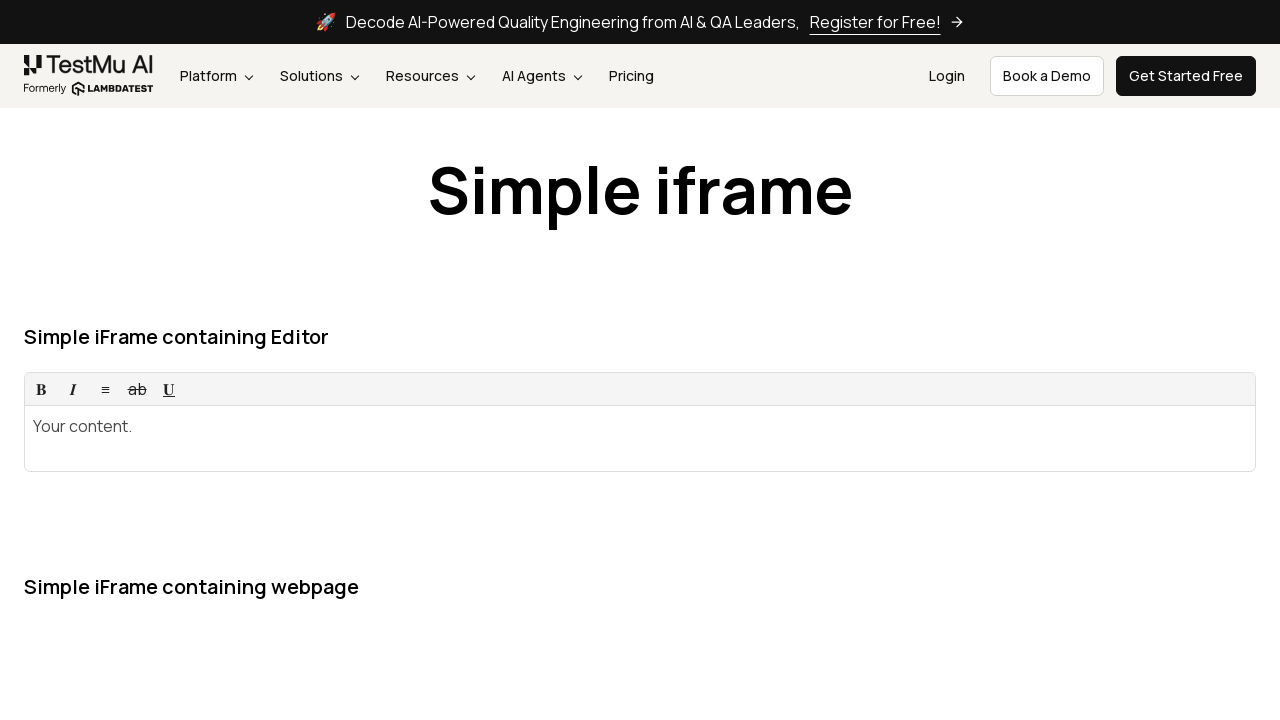